Tests keyboard input events by sending the key "S" and then performing a Ctrl+A (select all) followed by Ctrl+C (copy) keyboard shortcut sequence

Starting URL: https://v1.training-support.net/selenium/input-events

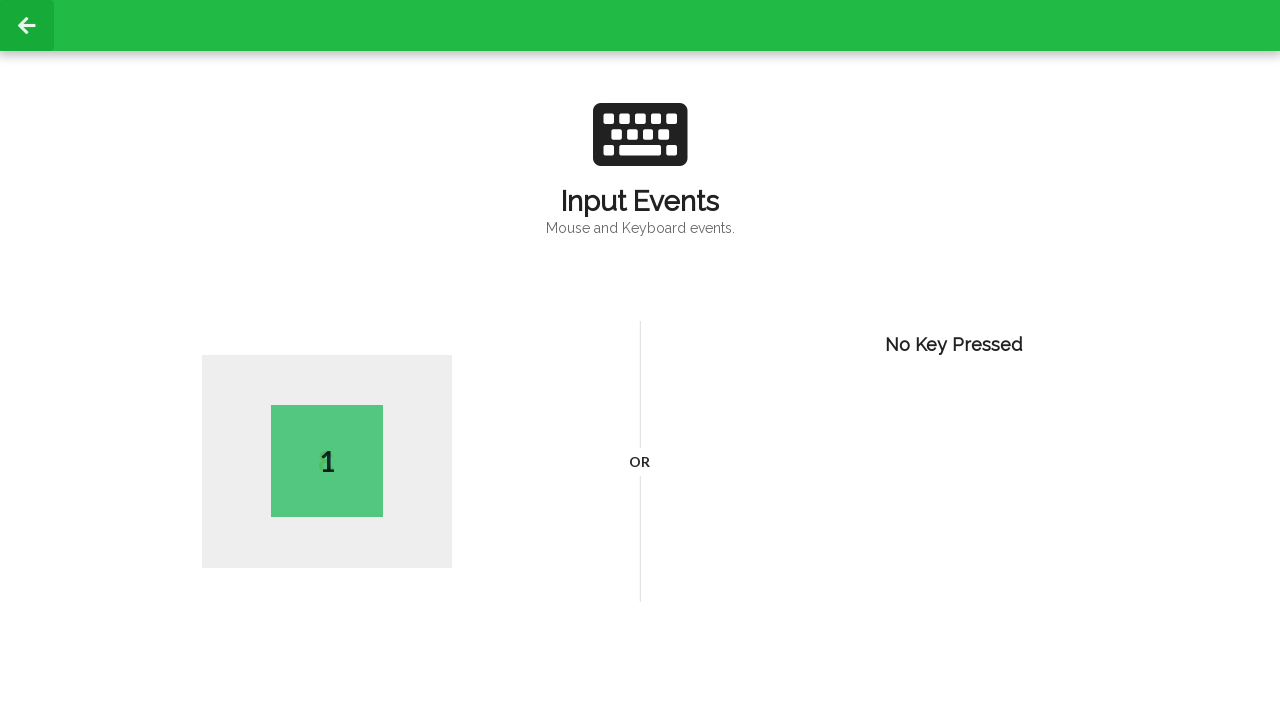

Pressed key 'S' on the keyboard
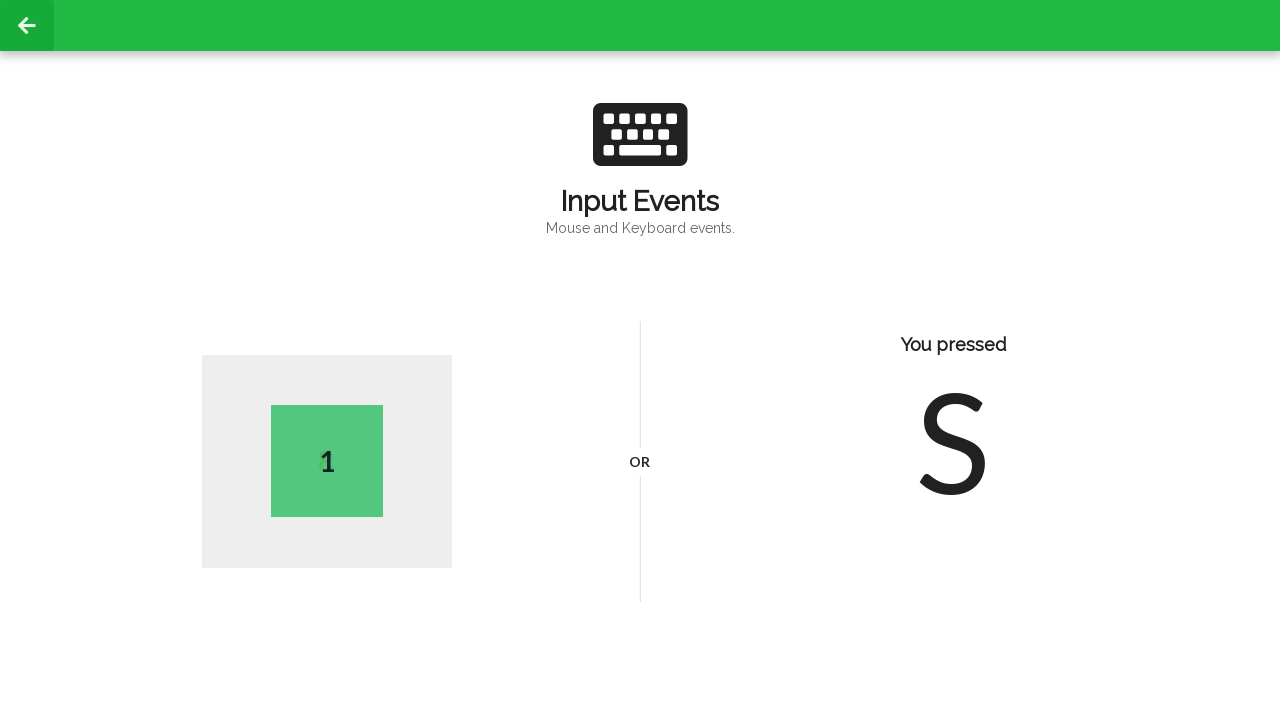

Pressed Ctrl+A to select all content
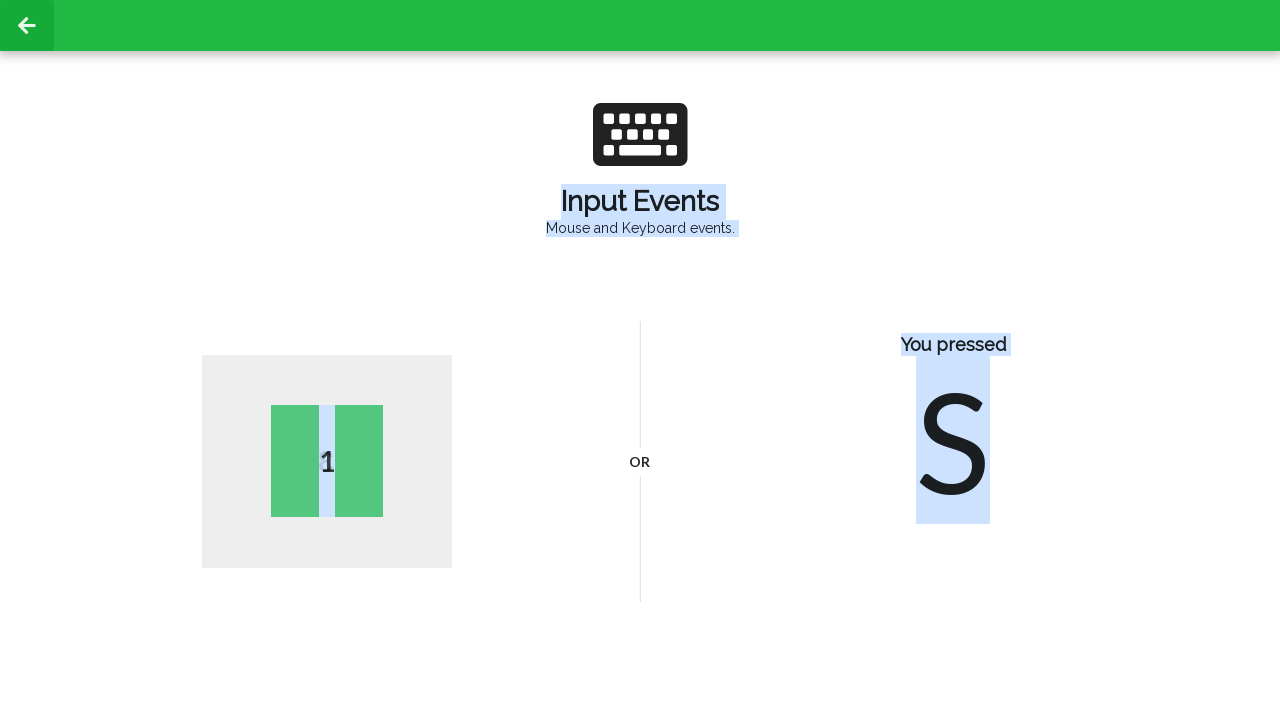

Pressed Ctrl+C to copy selected content
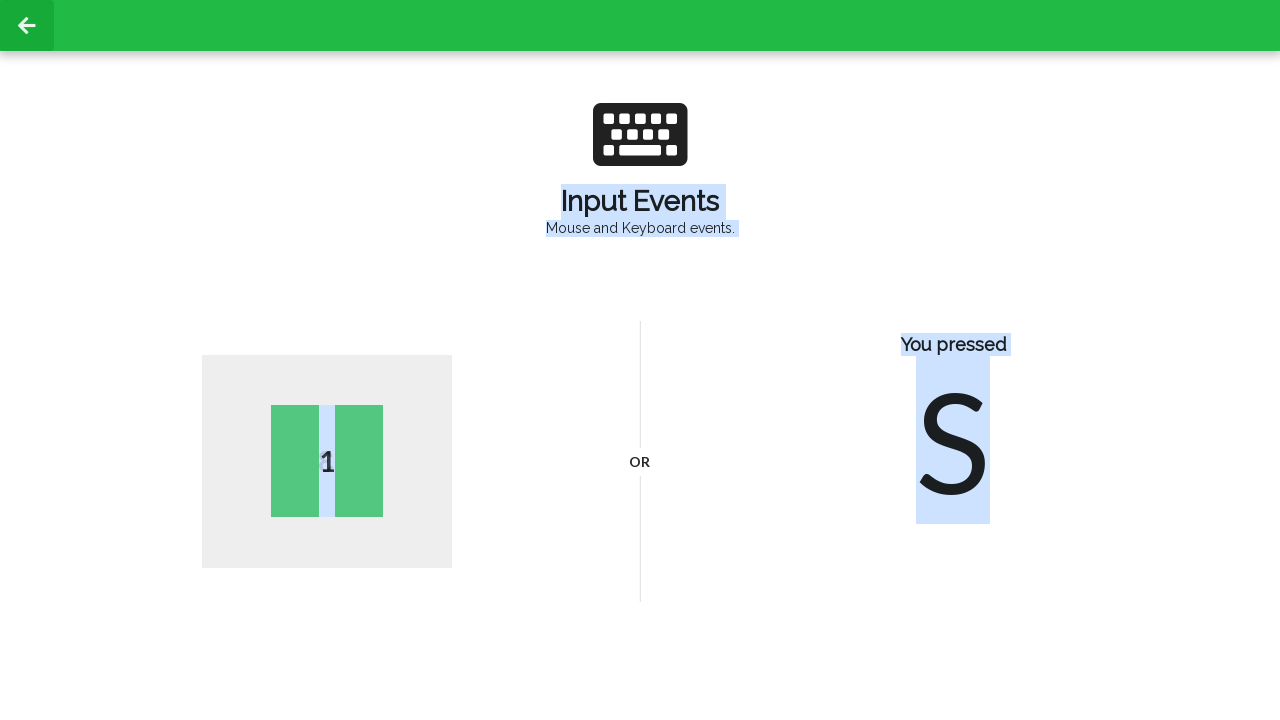

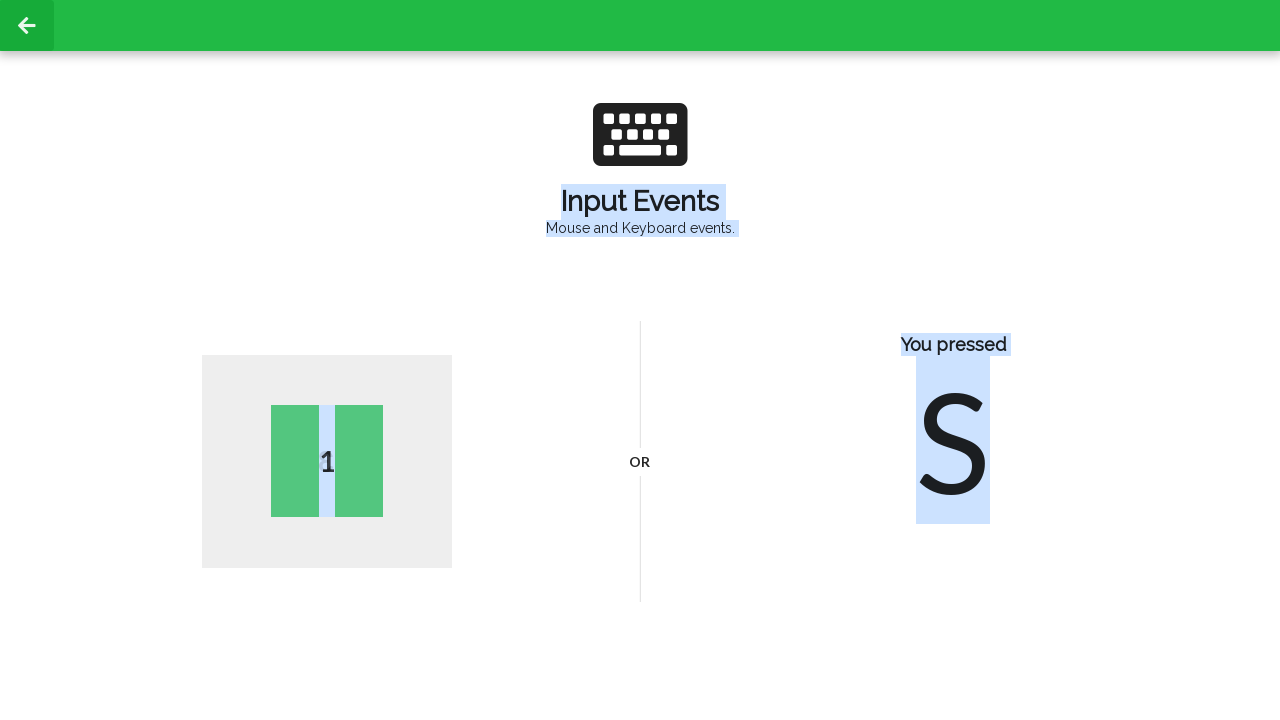